Verifies that the OrangeHRM website loads correctly by checking that the page title equals "OrangeHRM"

Starting URL: http://alchemy.hguy.co/orangehrm

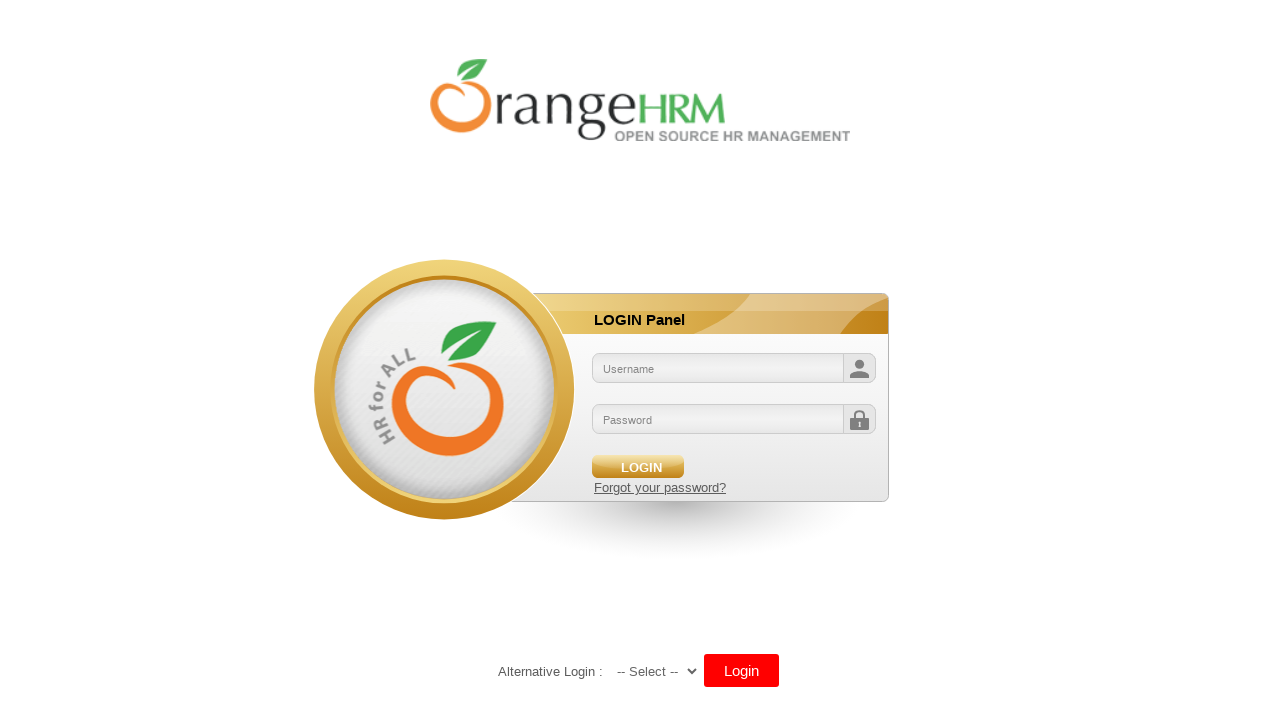

Waited for page to load (domcontentloaded state)
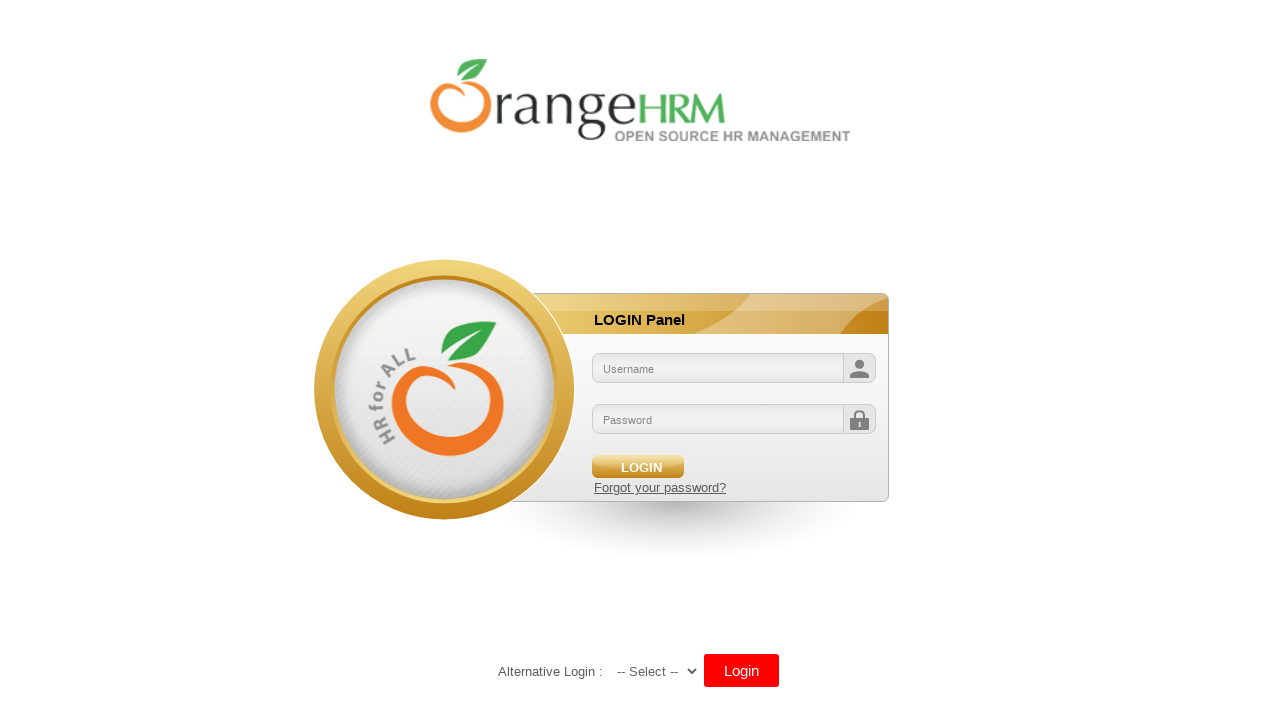

Verified page title equals 'OrangeHRM'
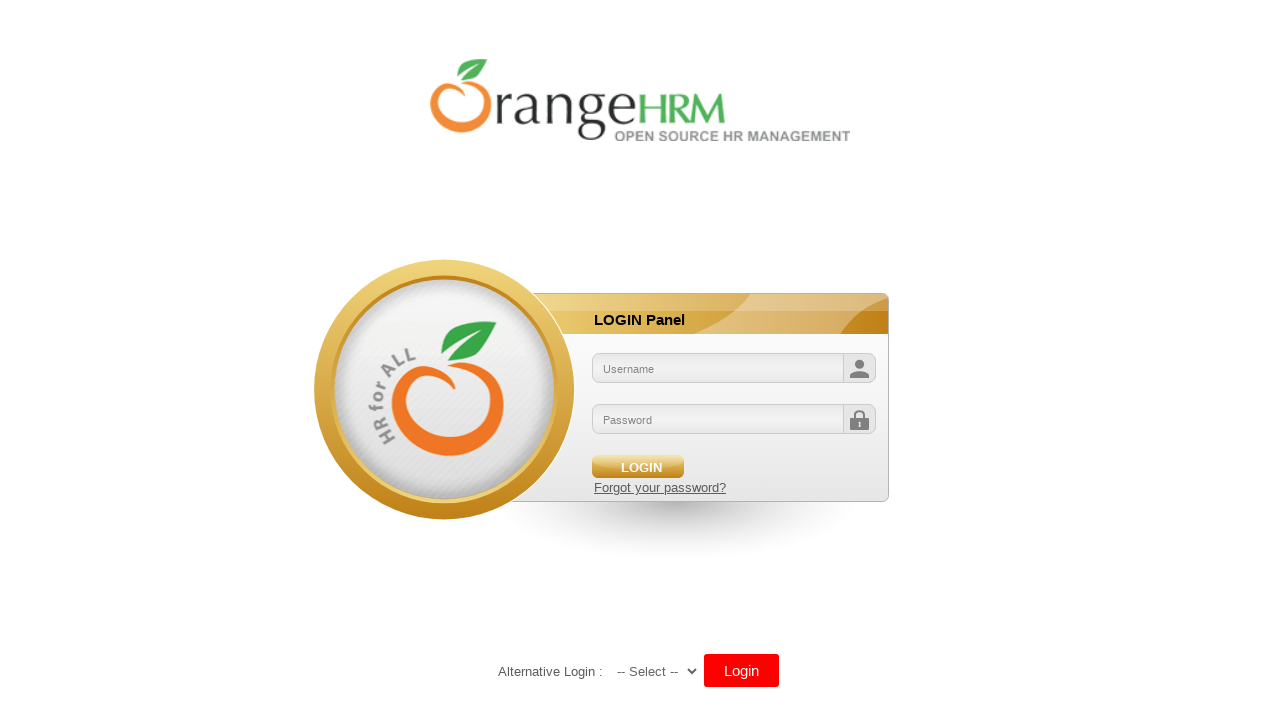

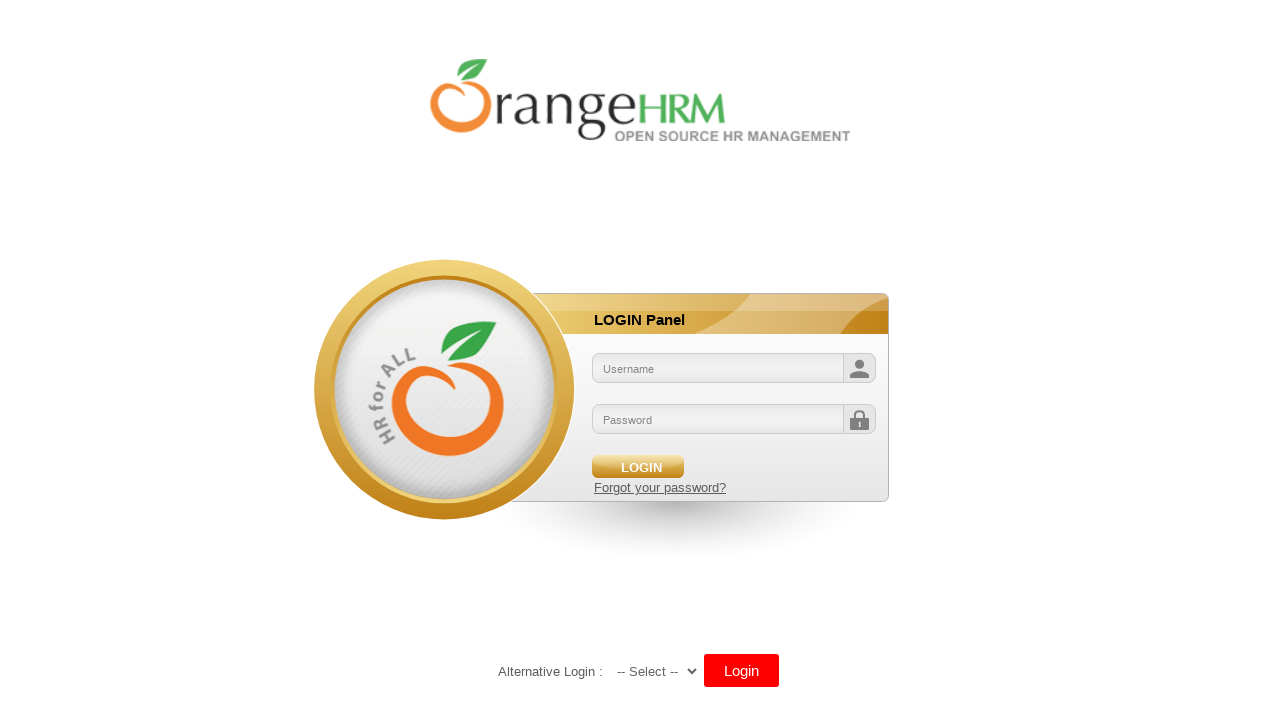